Tests form validation by leaving the first name field empty and verifying the form submission is prevented.

Starting URL: https://demoqa.com/automation-practice-form

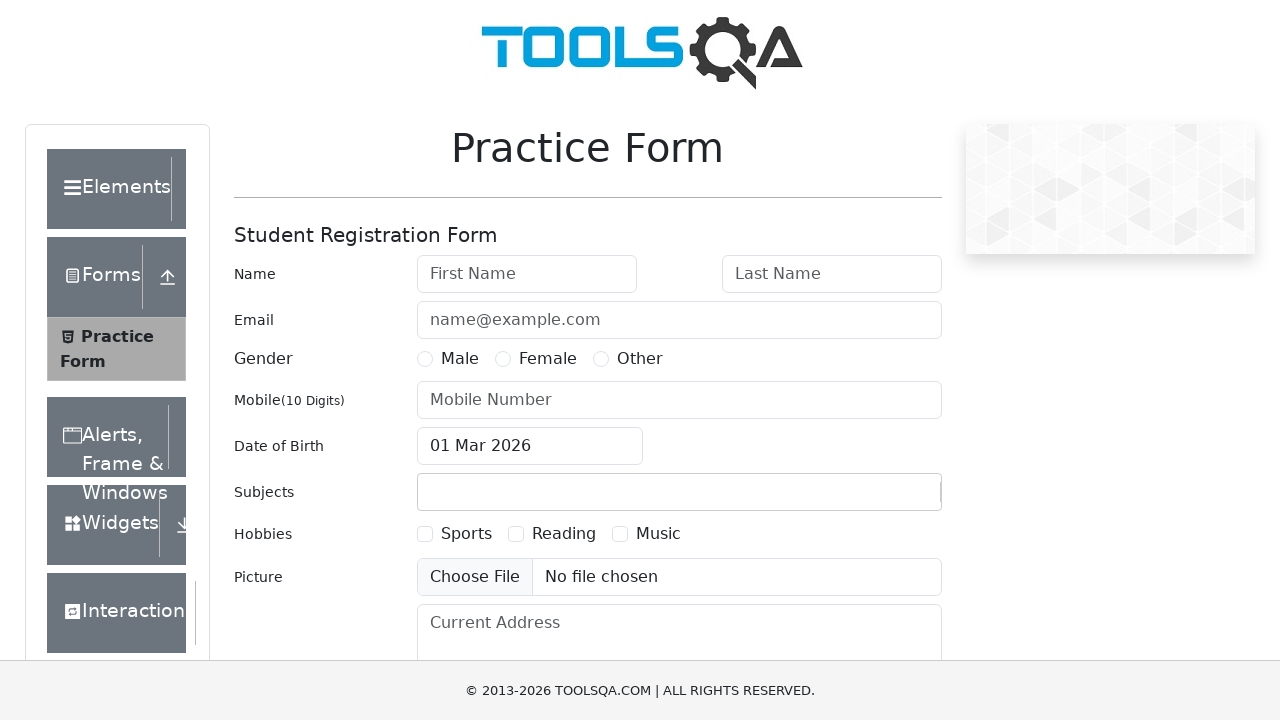

Filled last name field with 'Doe' on #lastName
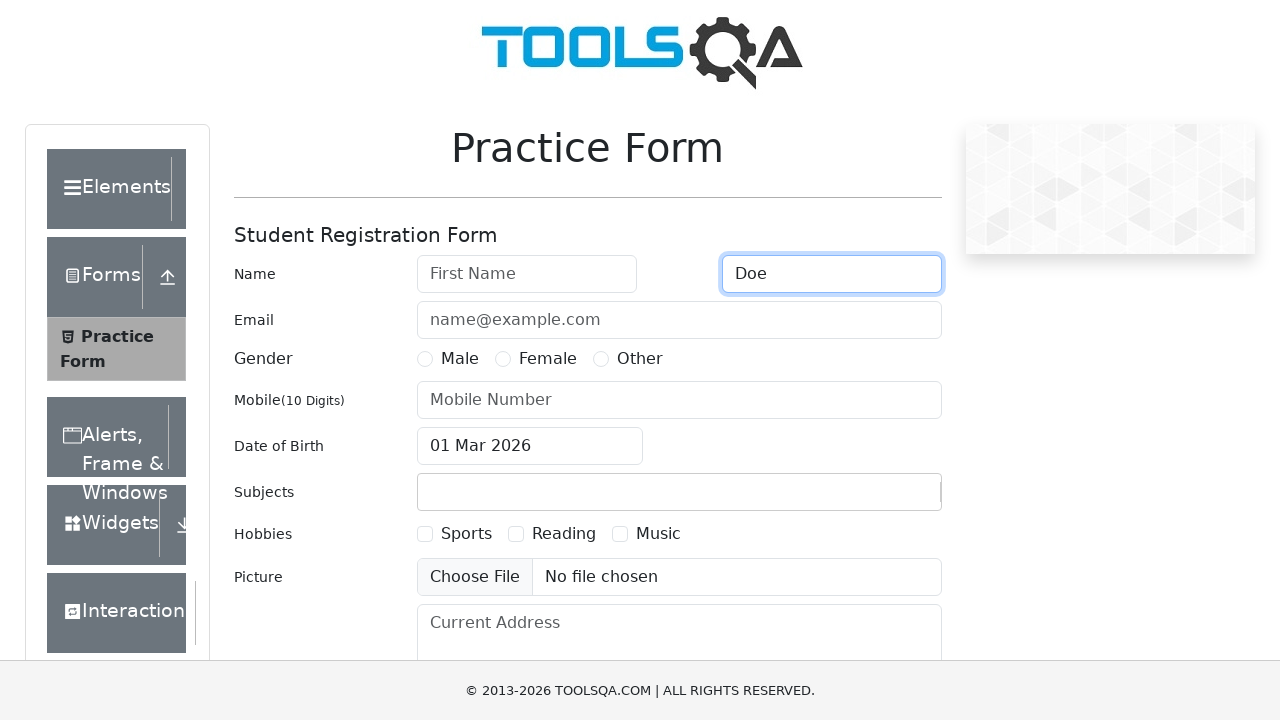

Filled email field with 'john.doe@example.com' on #userEmail
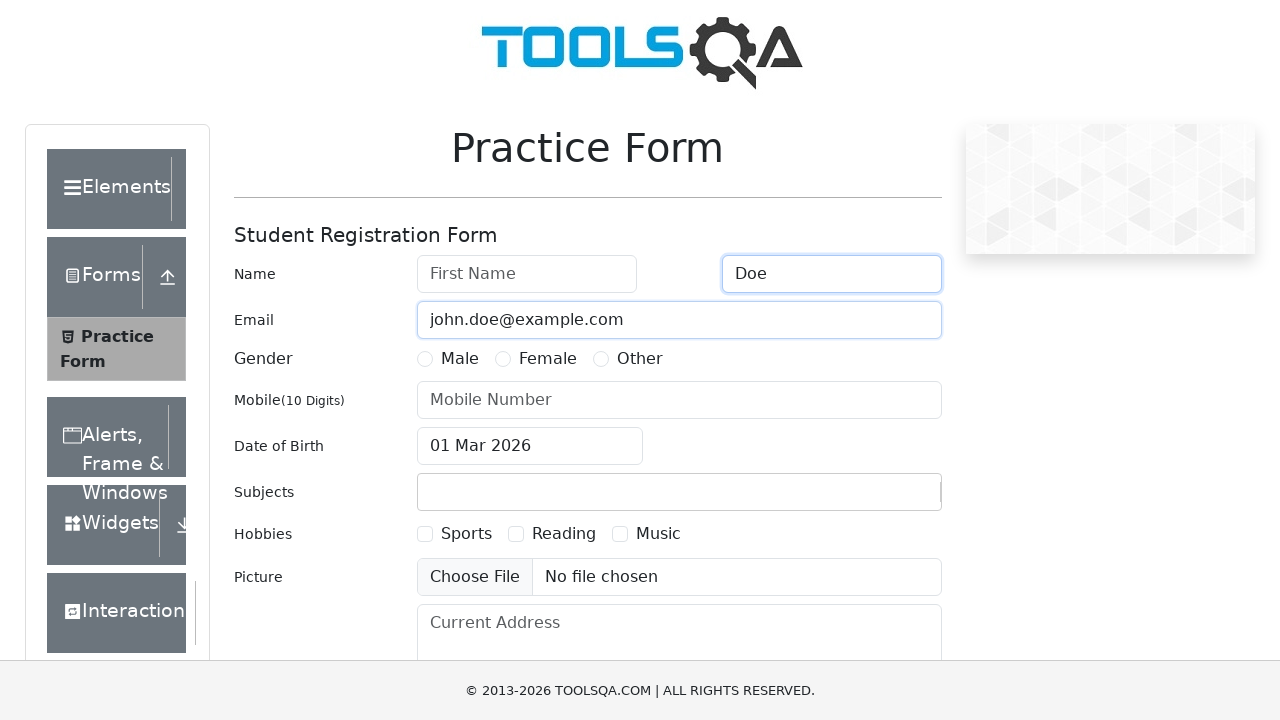

Selected Male gender option at (460, 359) on xpath=//label[contains(text(),'Male')]
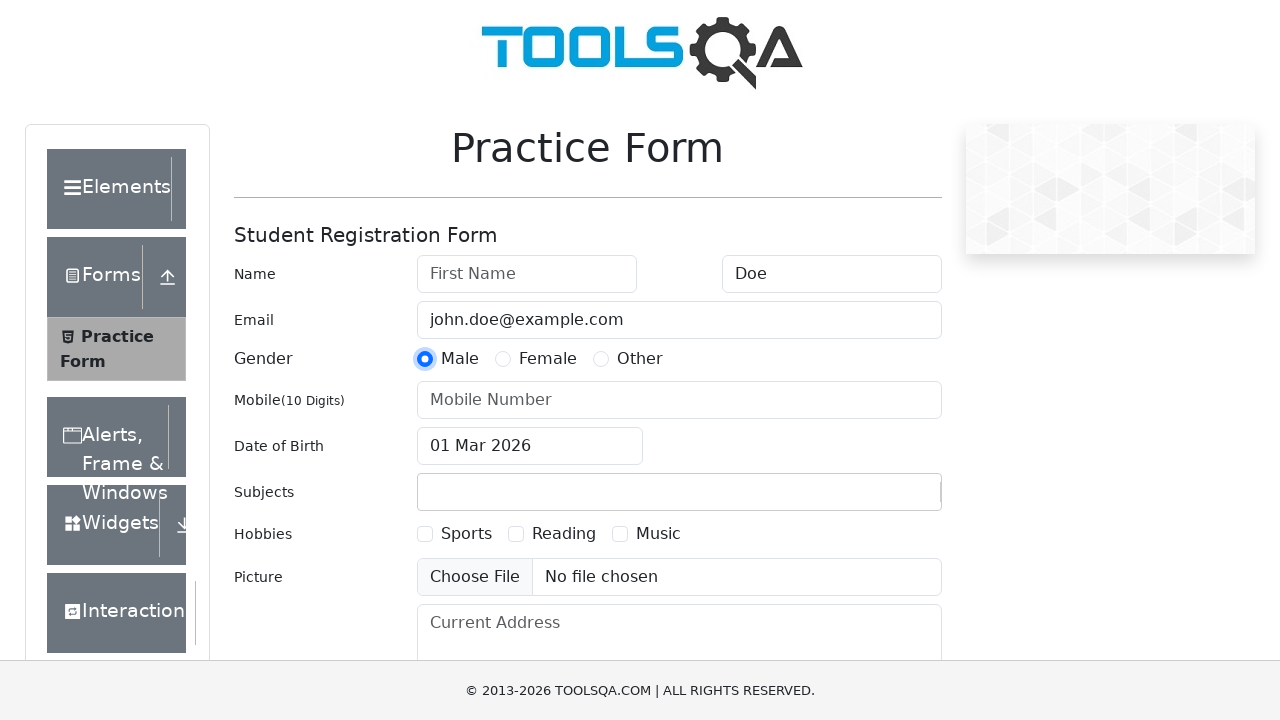

Filled phone number field with '1234567890' on #userNumber
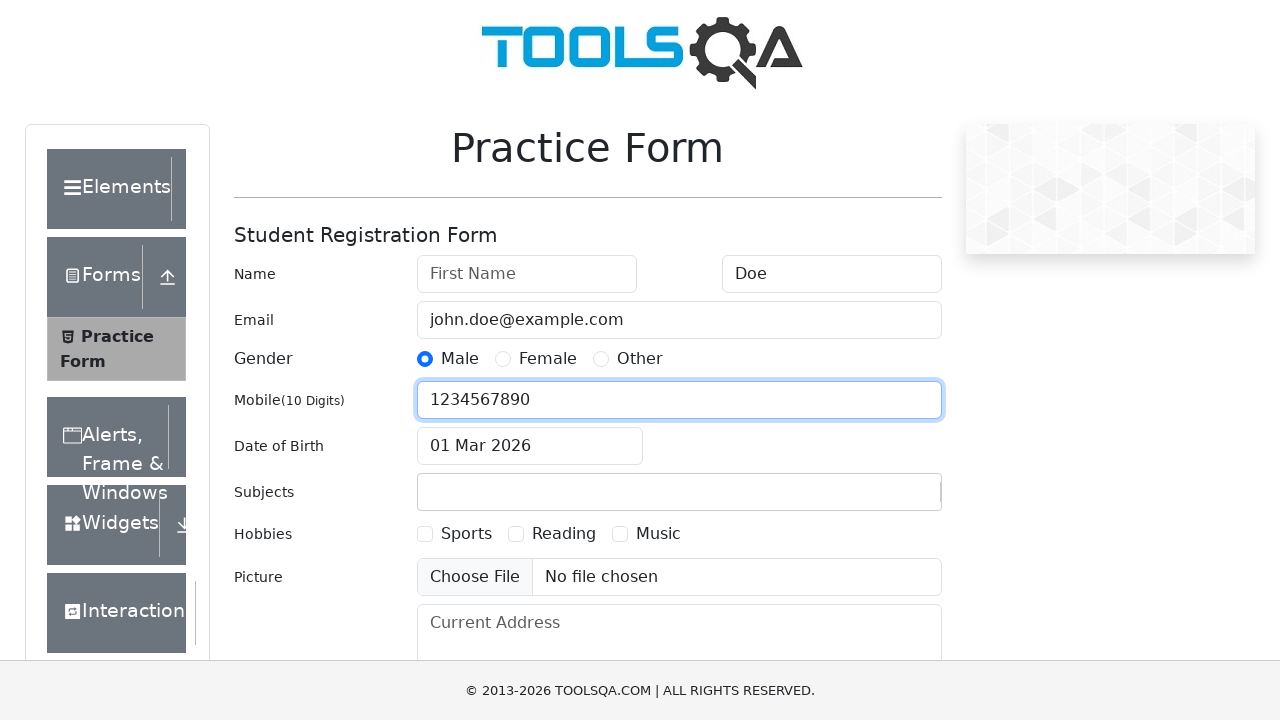

Filled address field with 'Vysokoskolska 253, Kosice 040 01' on #currentAddress
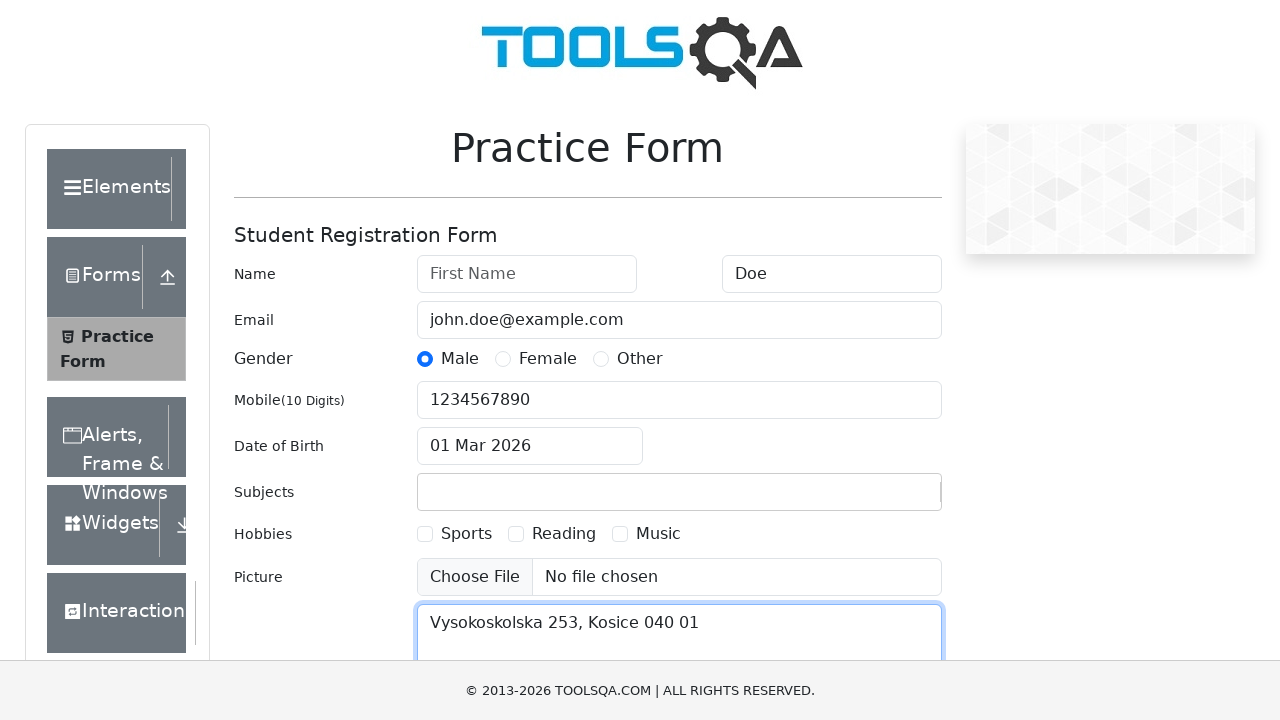

Selected Sports hobby checkbox at (466, 534) on xpath=//label[contains(text(),'Sports')]
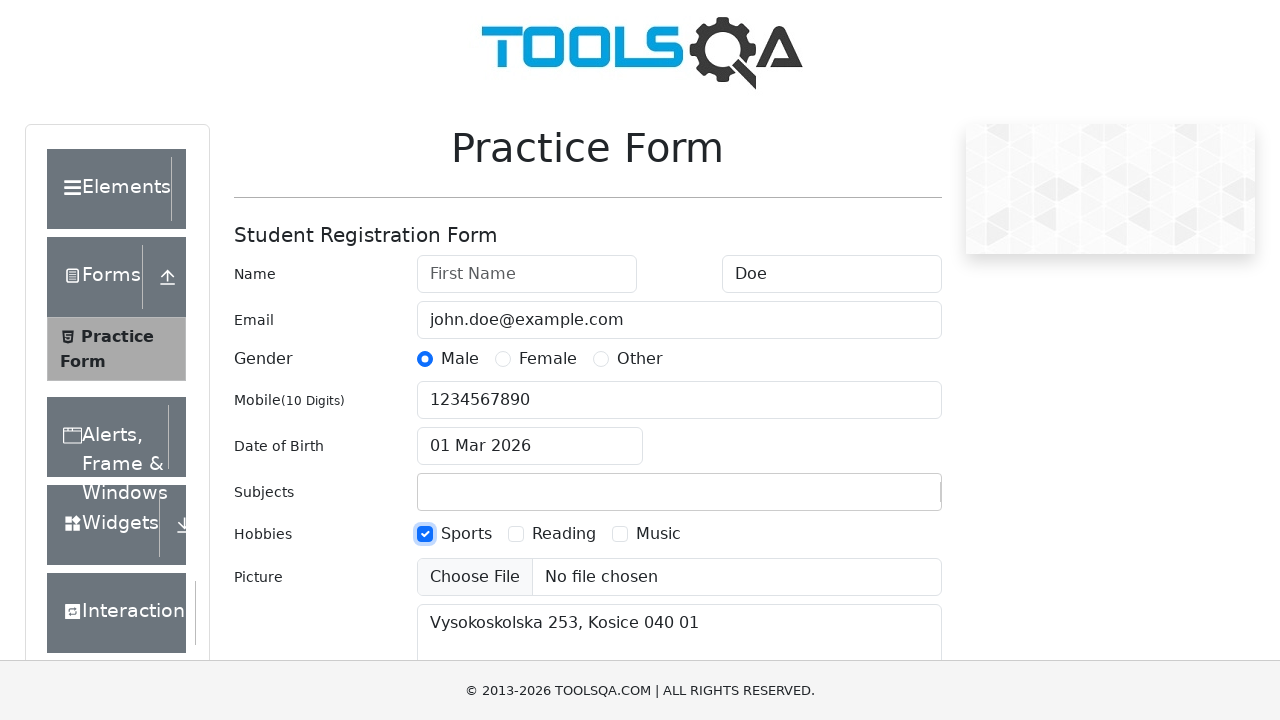

Submitted form by pressing Enter on submit button on #submit
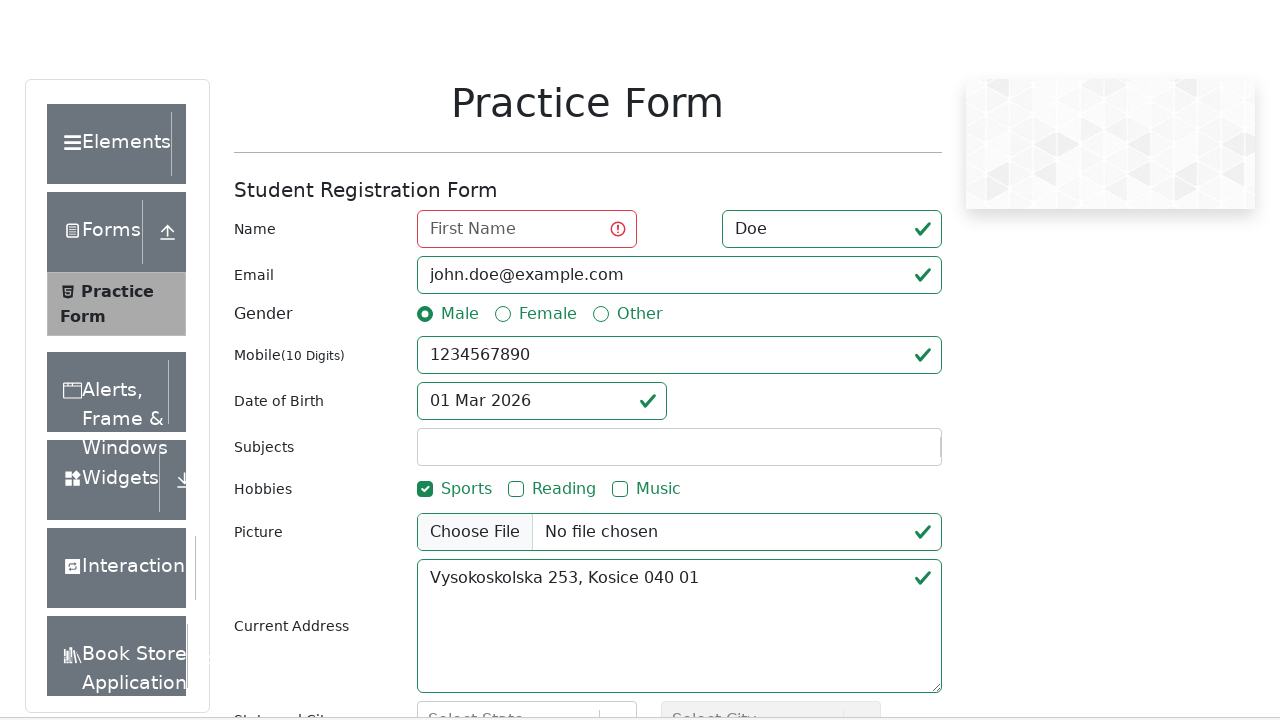

Waited 500ms for form validation
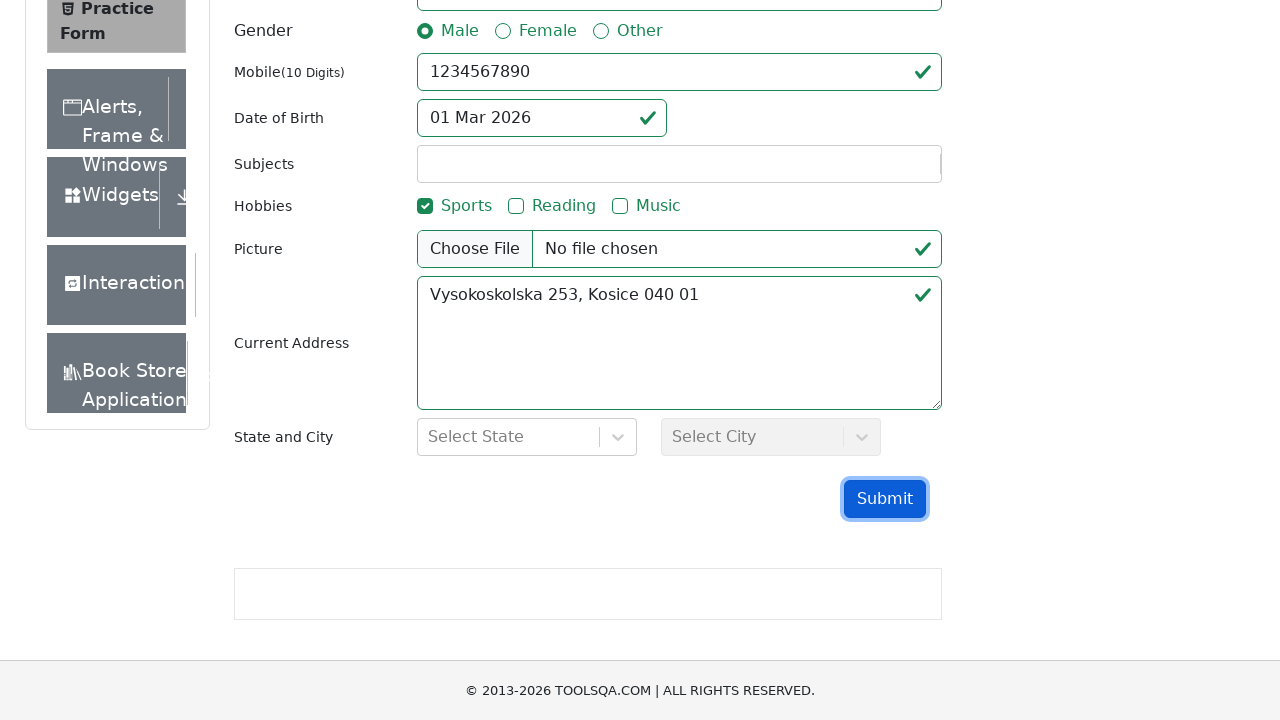

Verified that success modal was not displayed (form validation prevented submission due to missing first name)
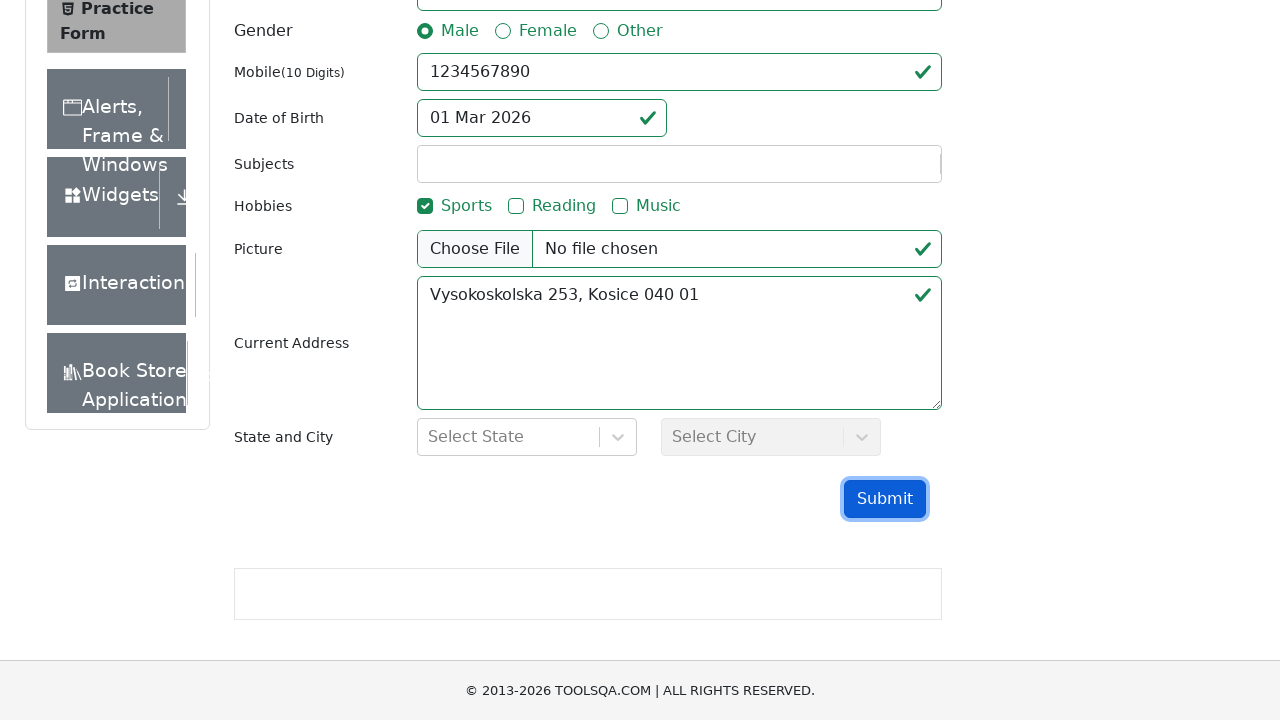

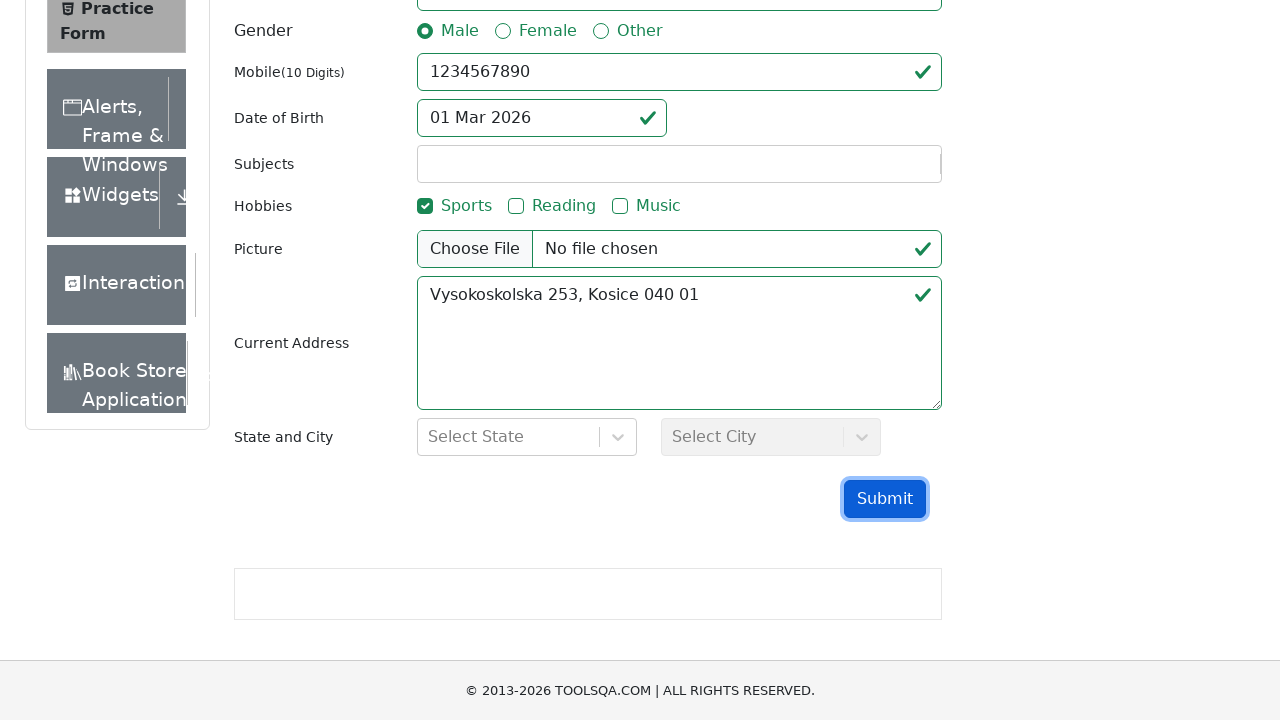